Navigates to the context menu page, performs a right-click on the designated area, and accepts the resulting alert dialog

Starting URL: http://the-internet.herokuapp.com/

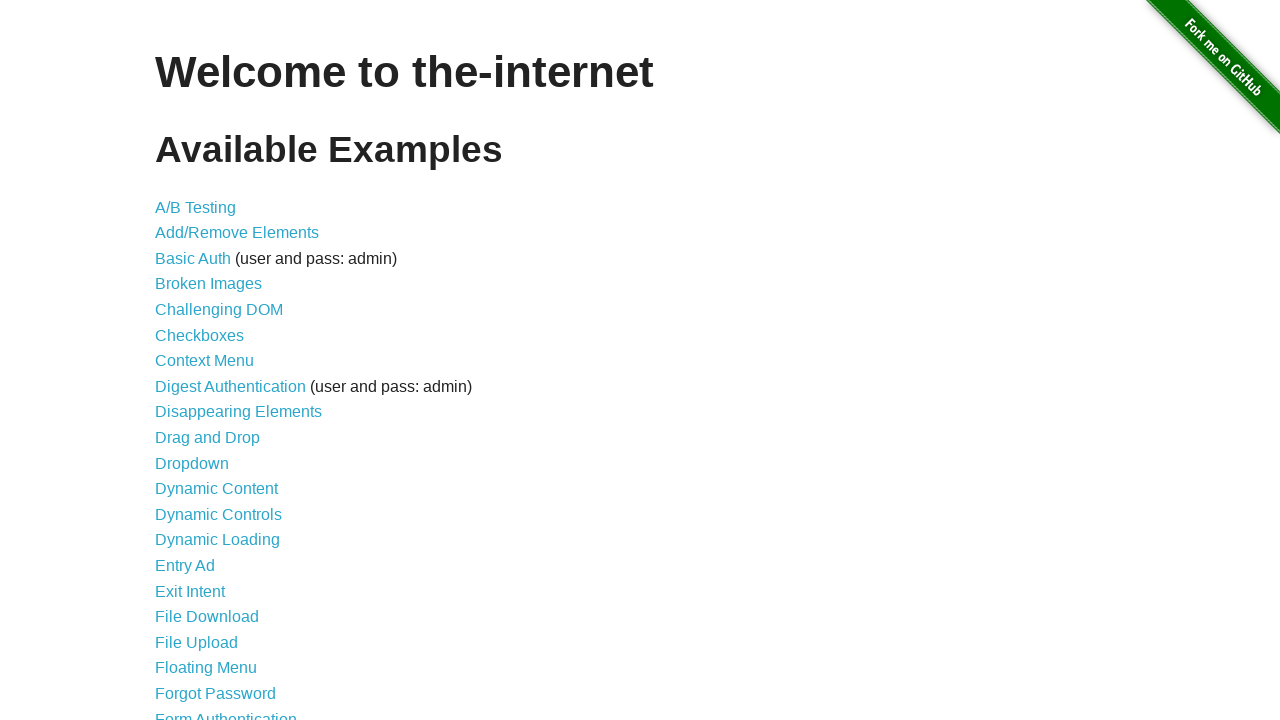

Clicked on Context Menu link from main page at (204, 361) on xpath=/html/body/div[2]/div/ul/li[7]/a
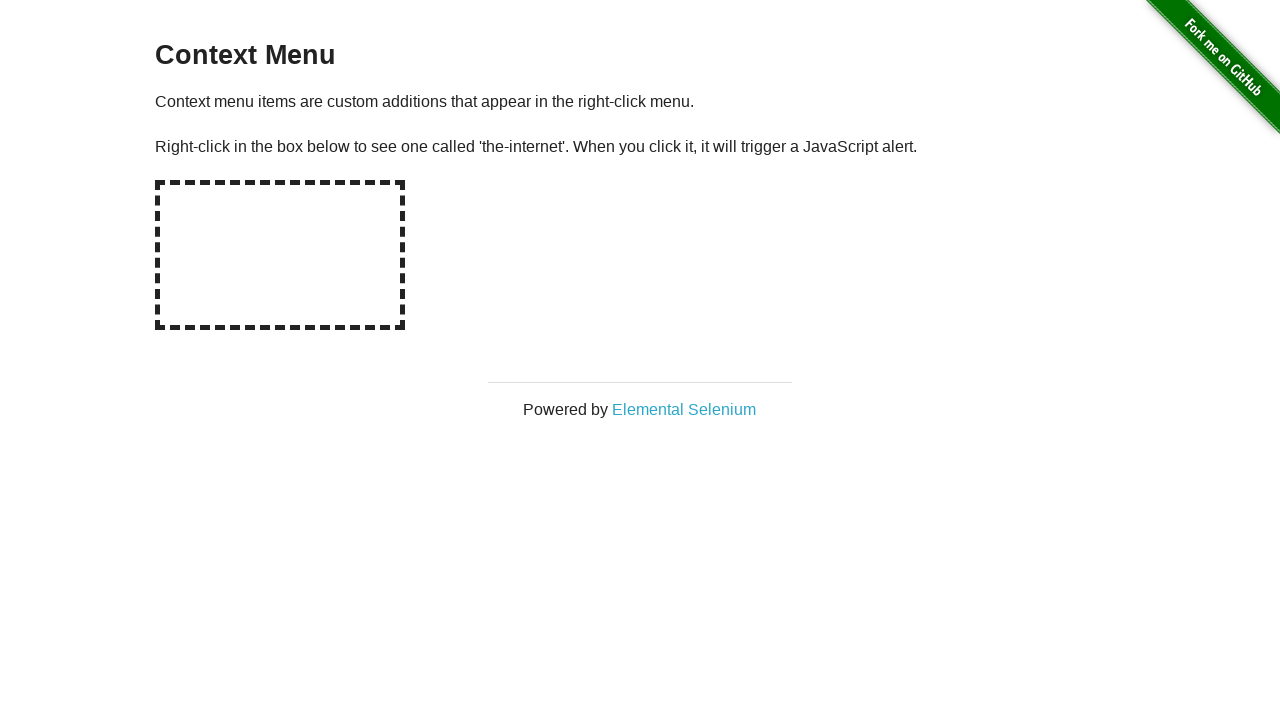

Context menu page loaded and hot-spot element is visible
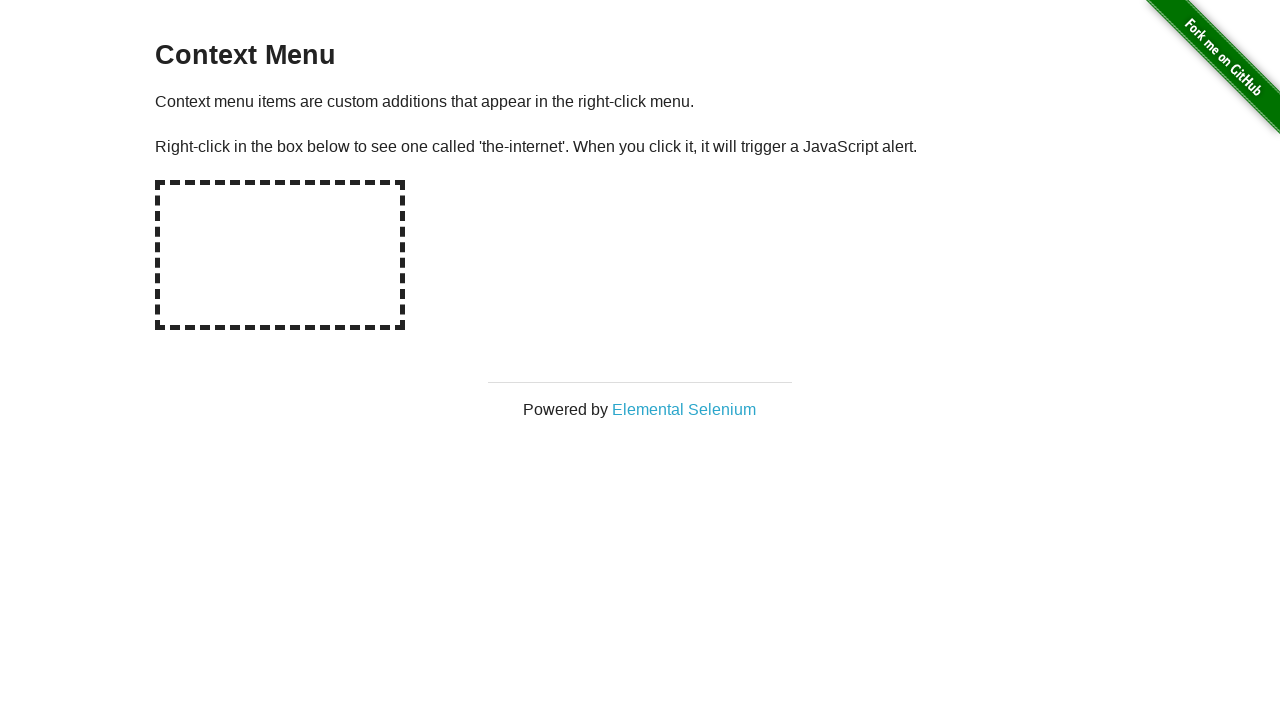

Set up dialog handler to accept alert dialogs
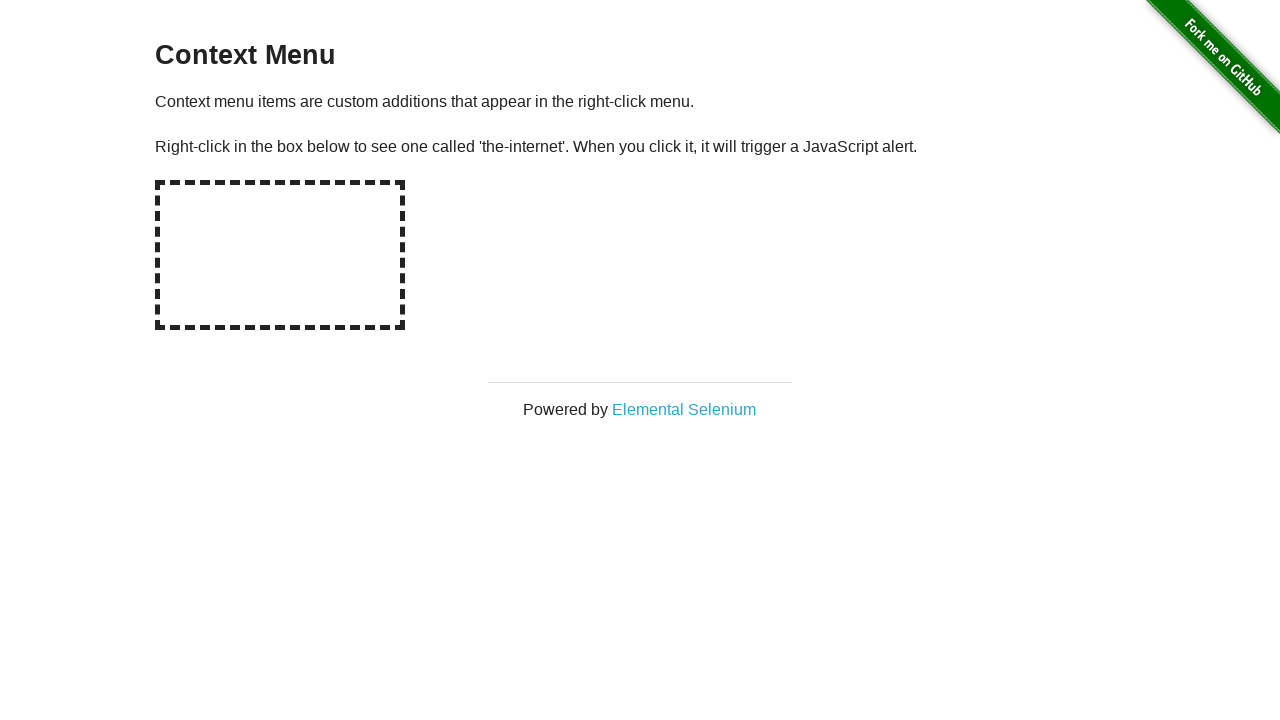

Right-clicked on the hot-spot box to trigger context menu at (280, 255) on #hot-spot
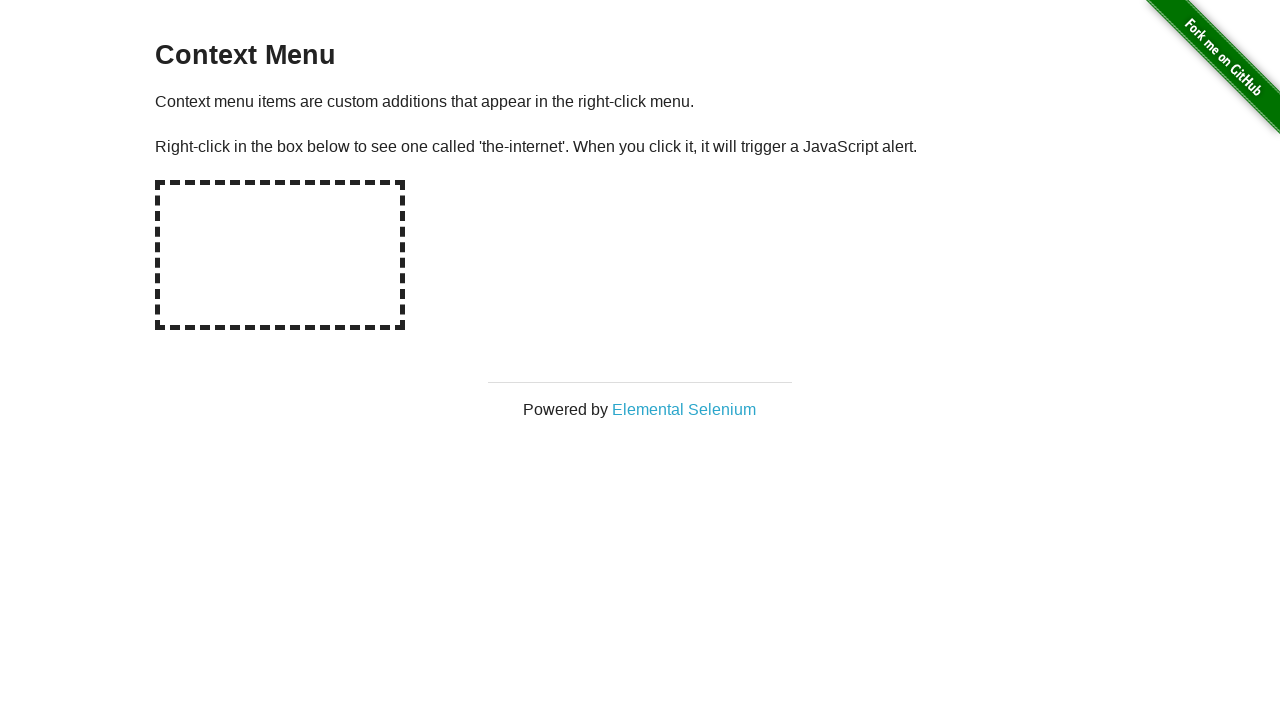

Waited for alert handling to complete
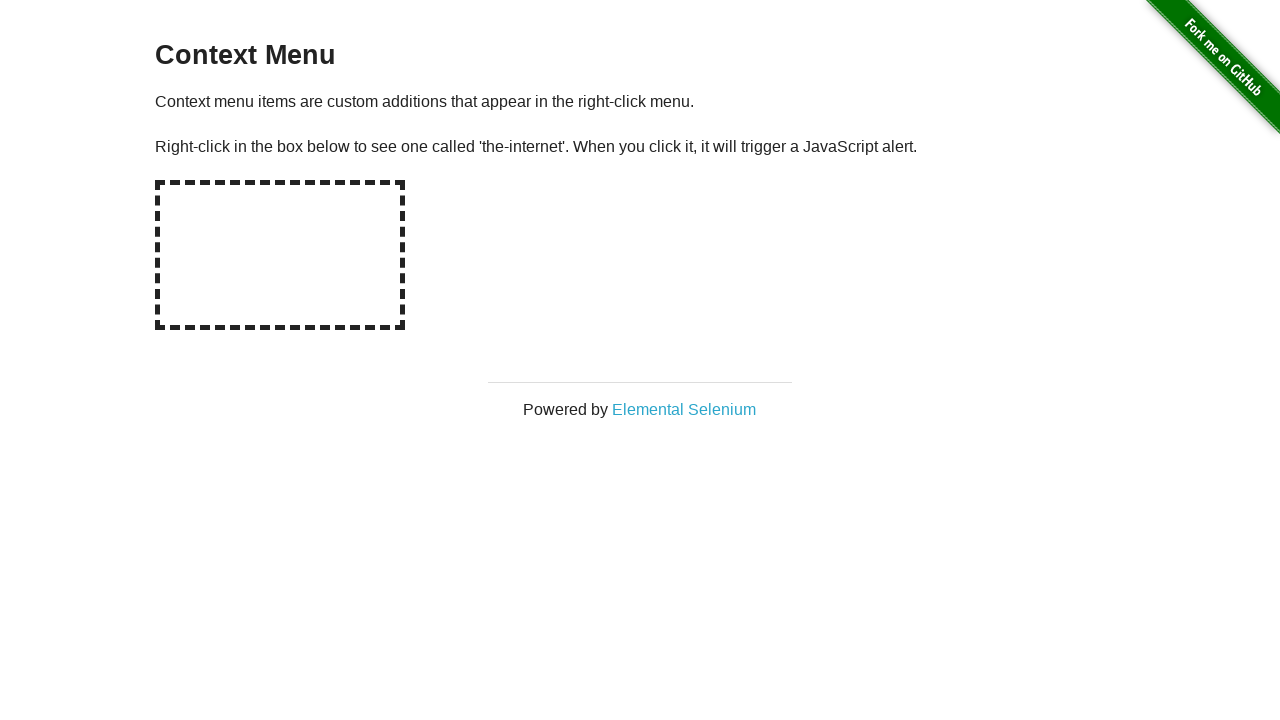

Navigated back to base URL
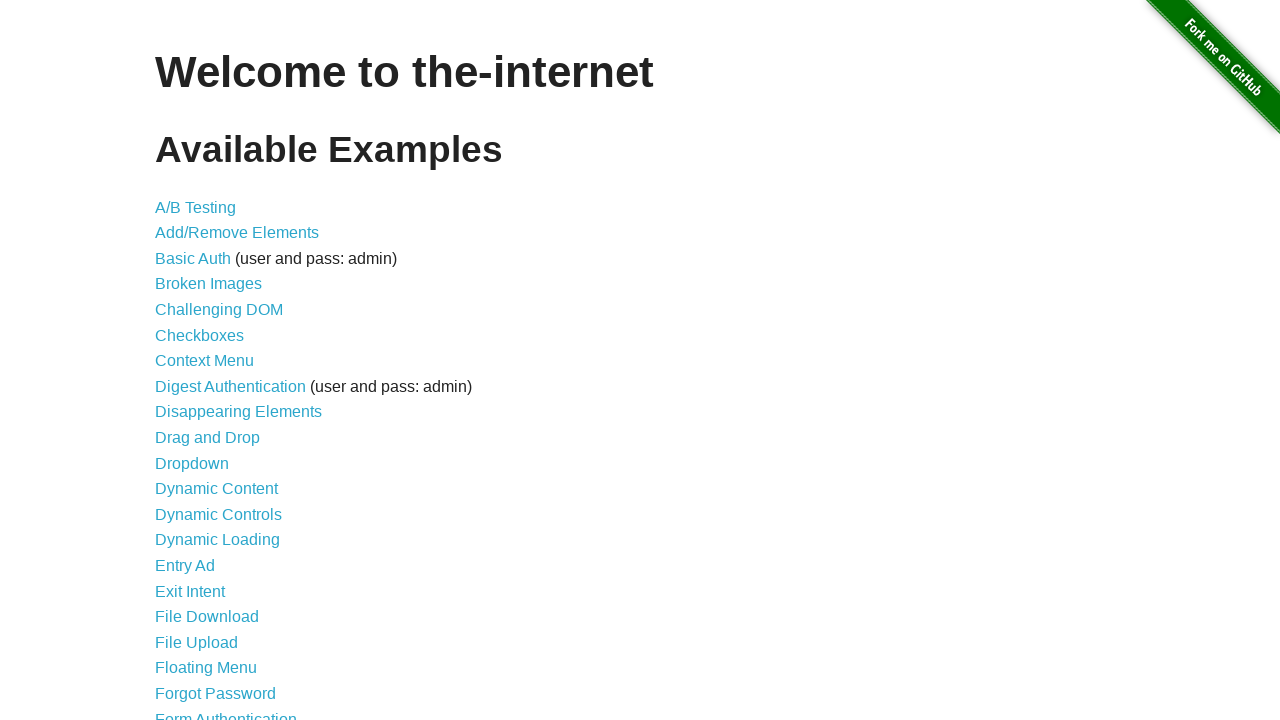

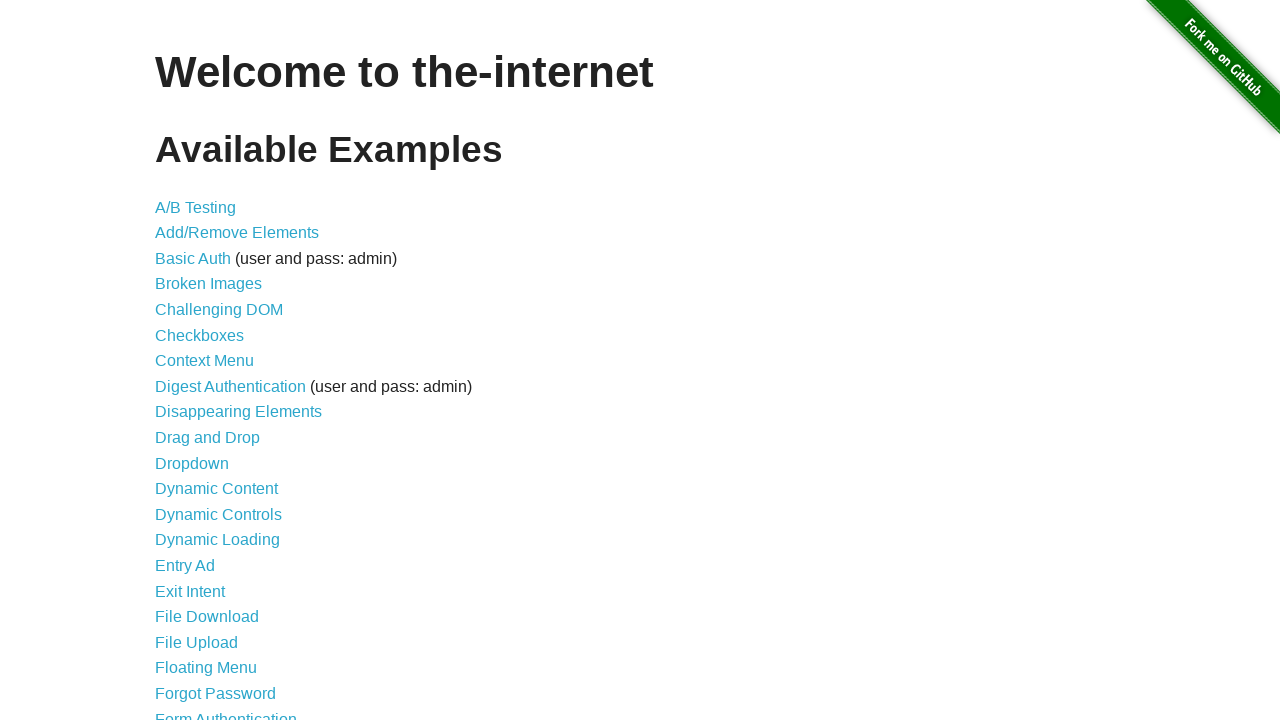